Tests the Python.org website search functionality by entering "pycon" in the search box and submitting the search form, then verifying results are found.

Starting URL: http://www.python.org

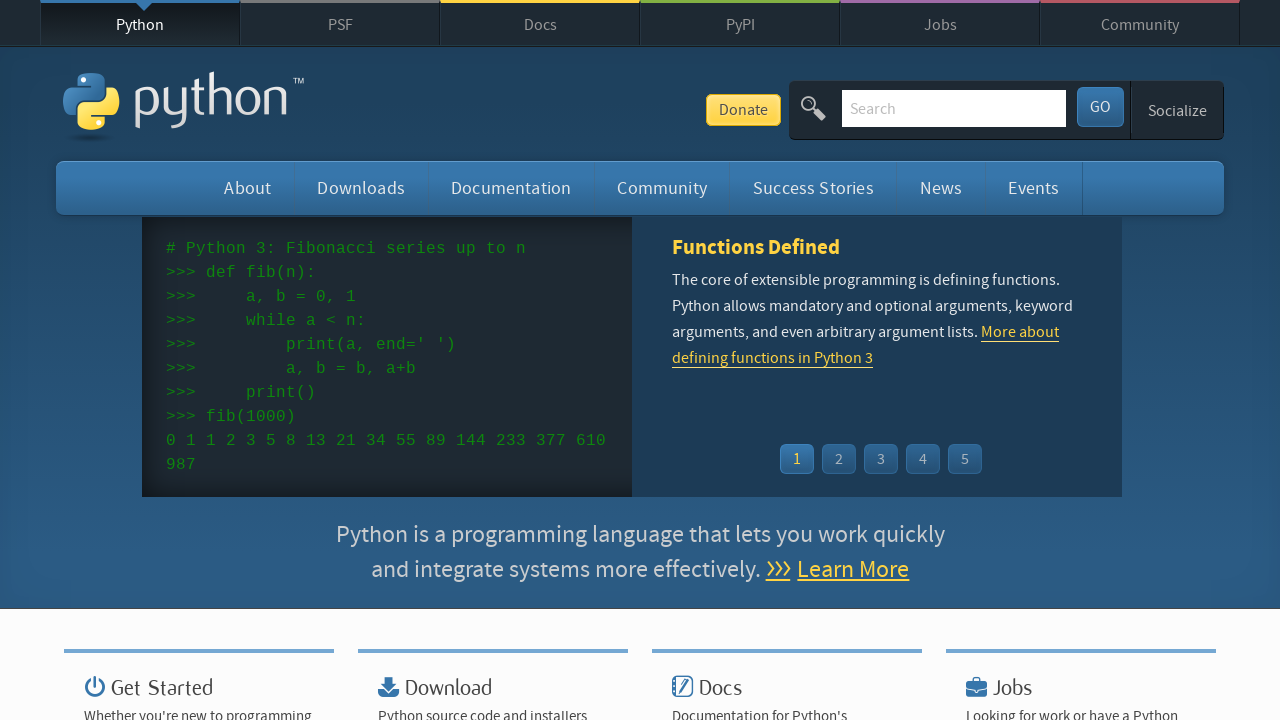

Filled search box with 'pycon' on input[name='q']
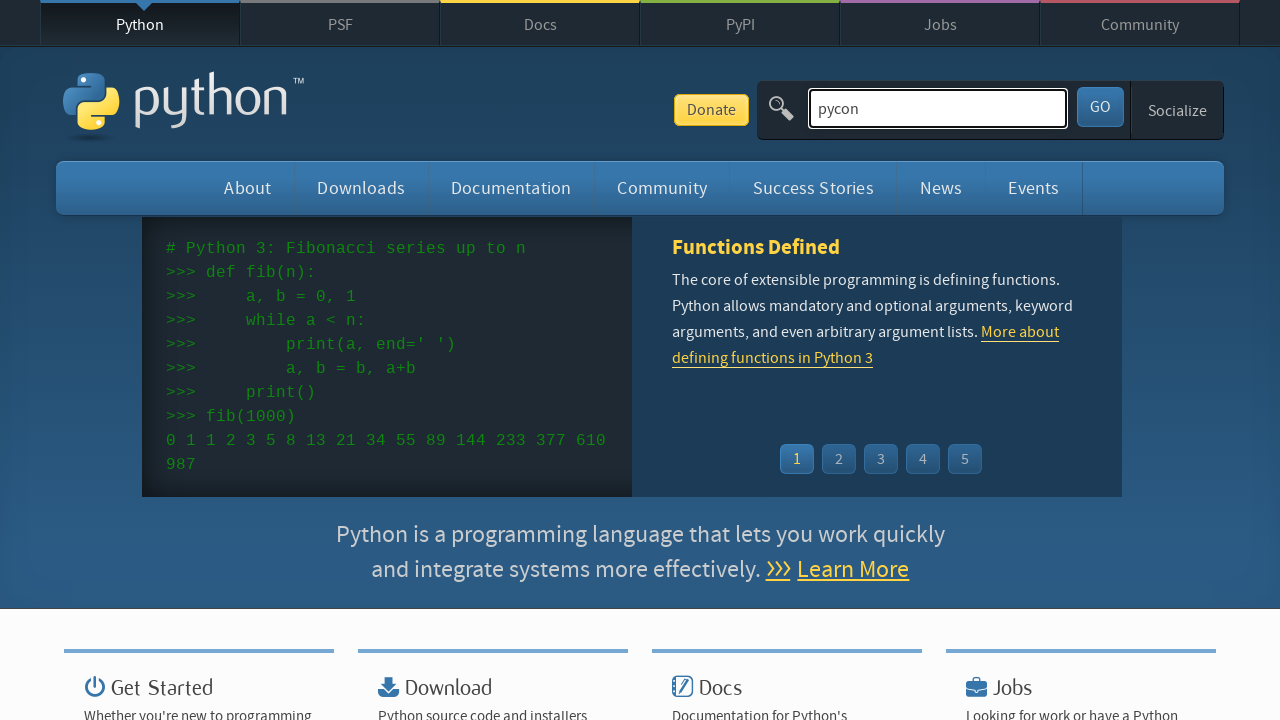

Pressed Enter to submit search form on input[name='q']
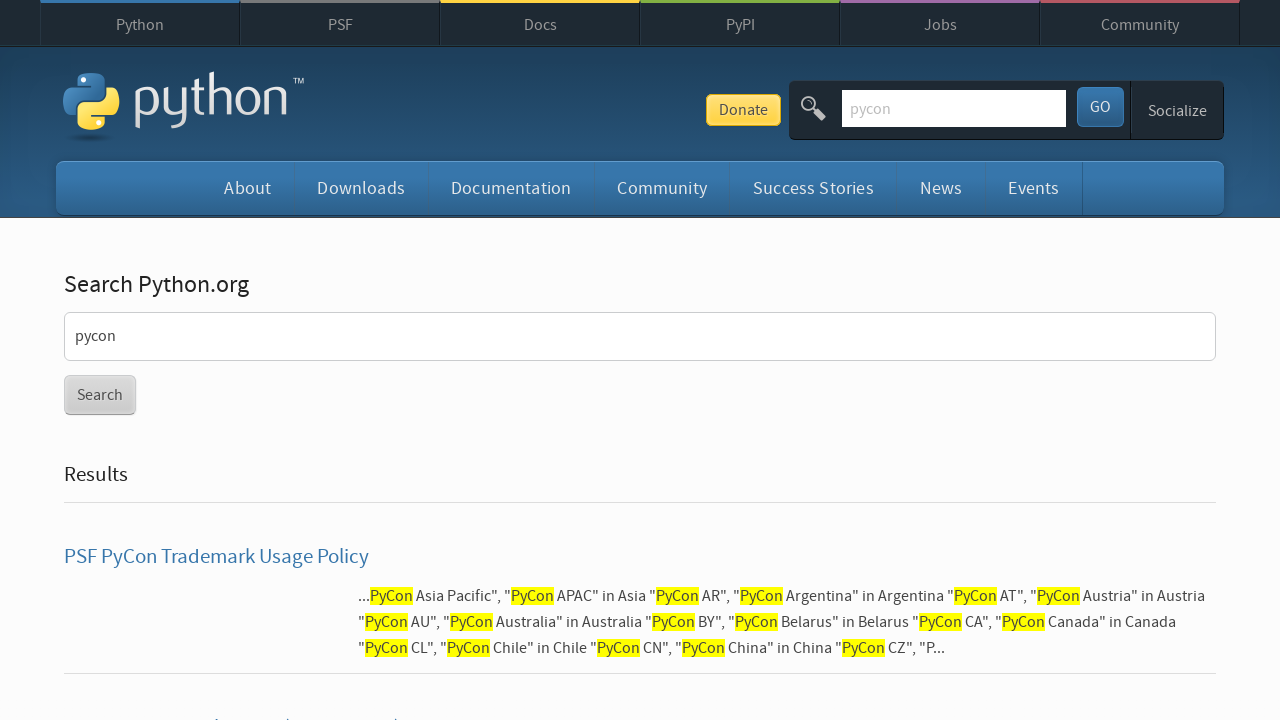

Search results loaded and network idle
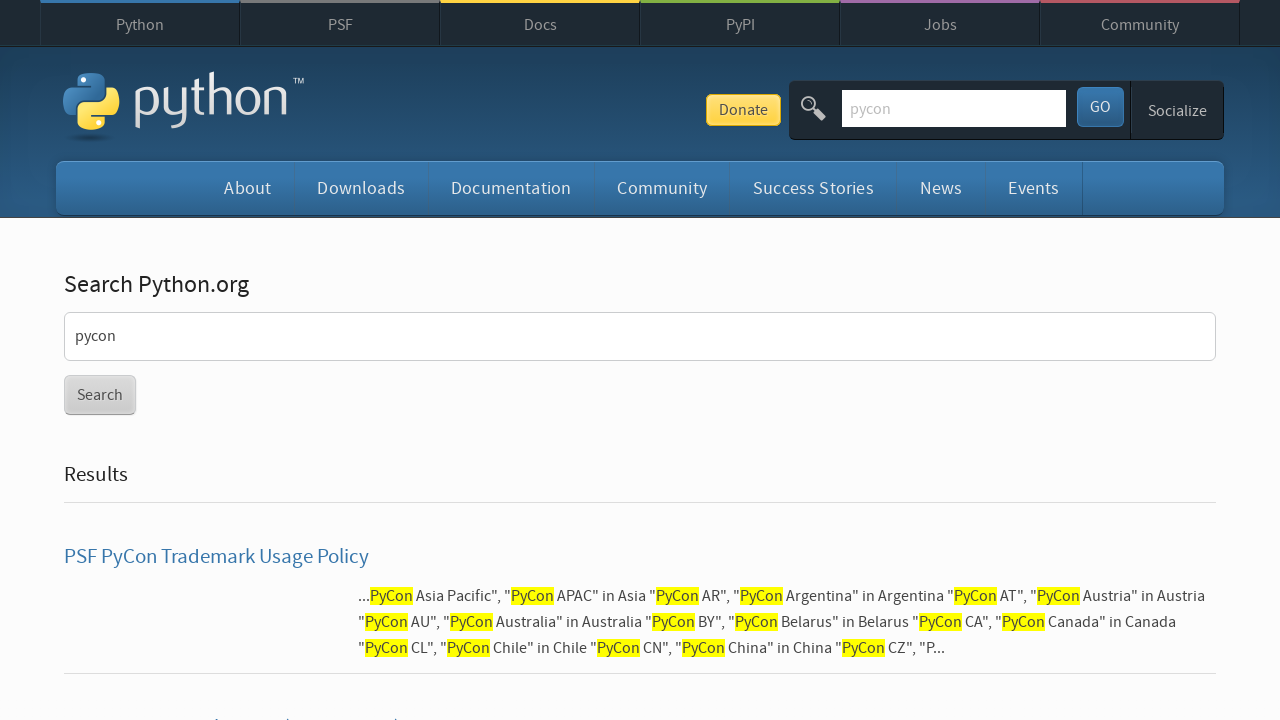

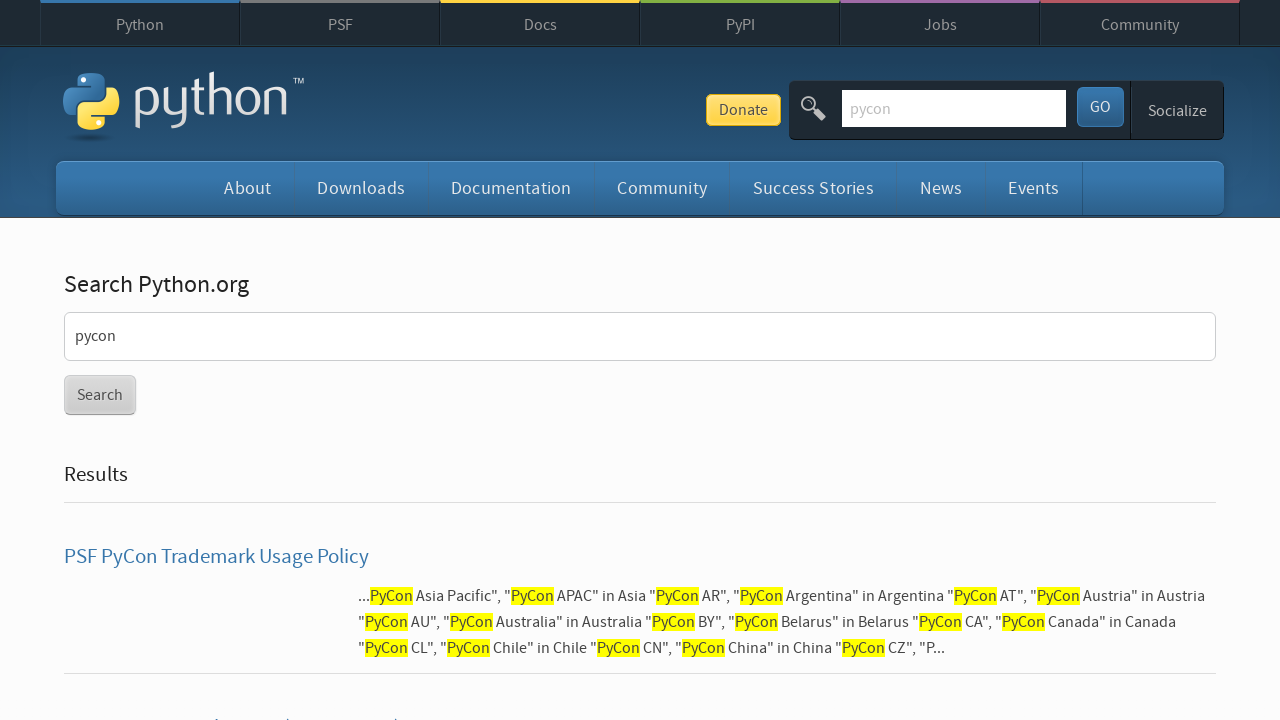